Tests drag and drop functionality by dragging an element from one location to another

Starting URL: https://leafground.com/drag.xhtml

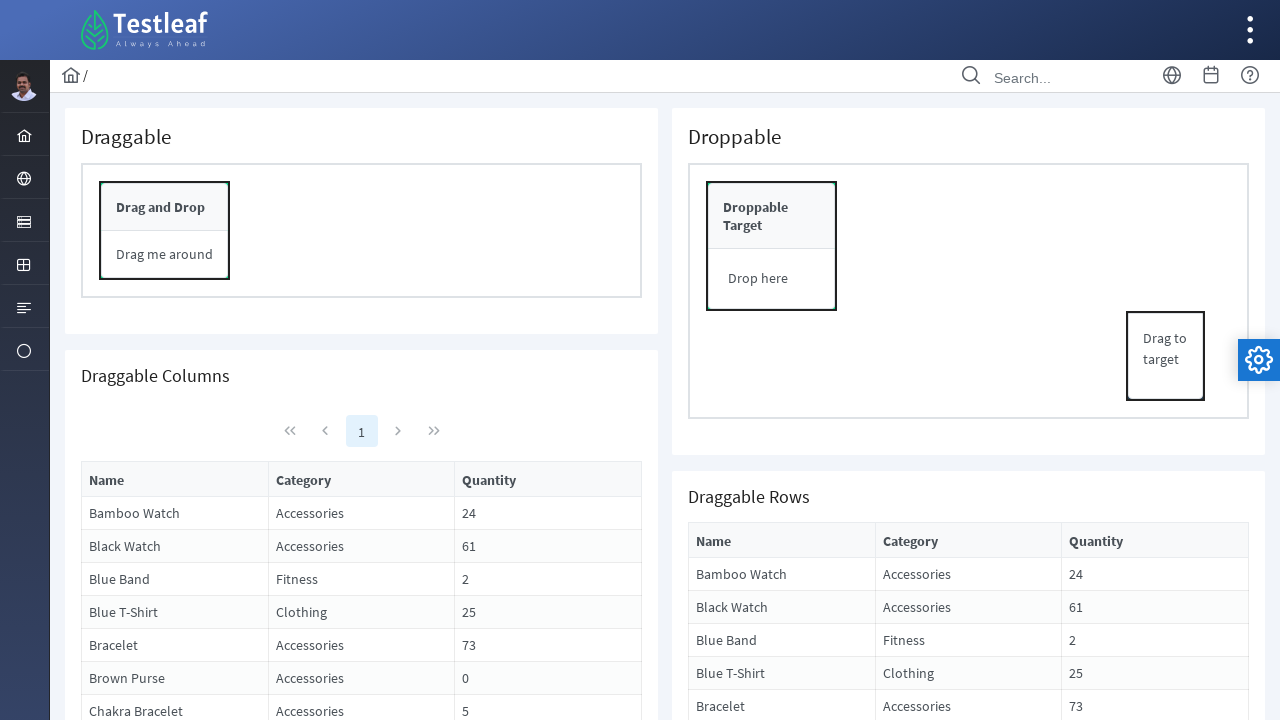

Located drag element
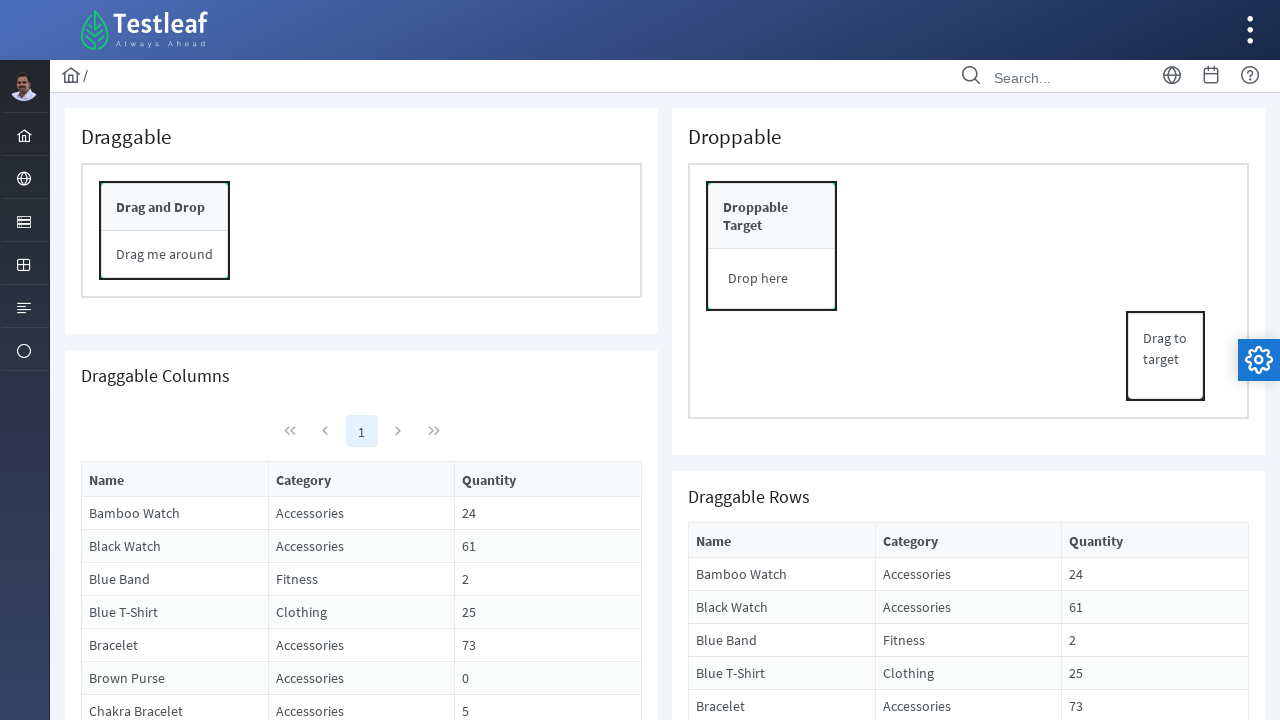

Located drop element
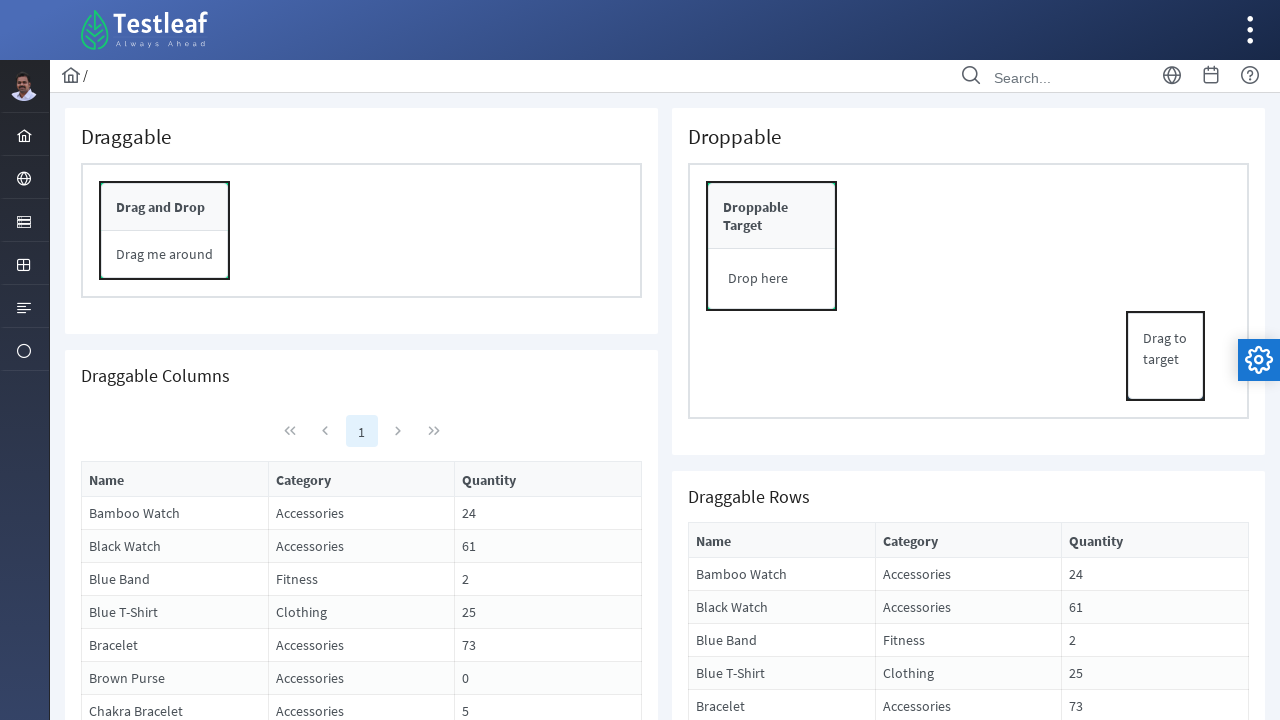

Dragged element from source to drop location at (772, 279)
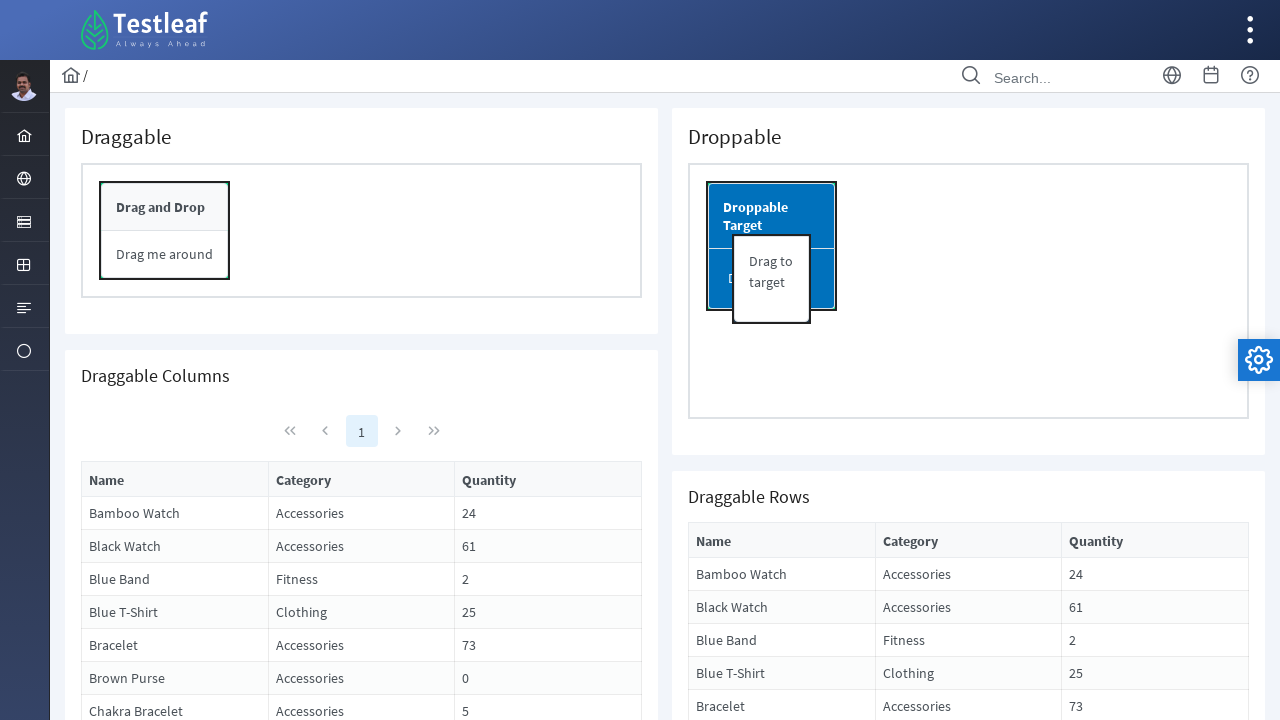

Waited 5 seconds for drag and drop action to complete
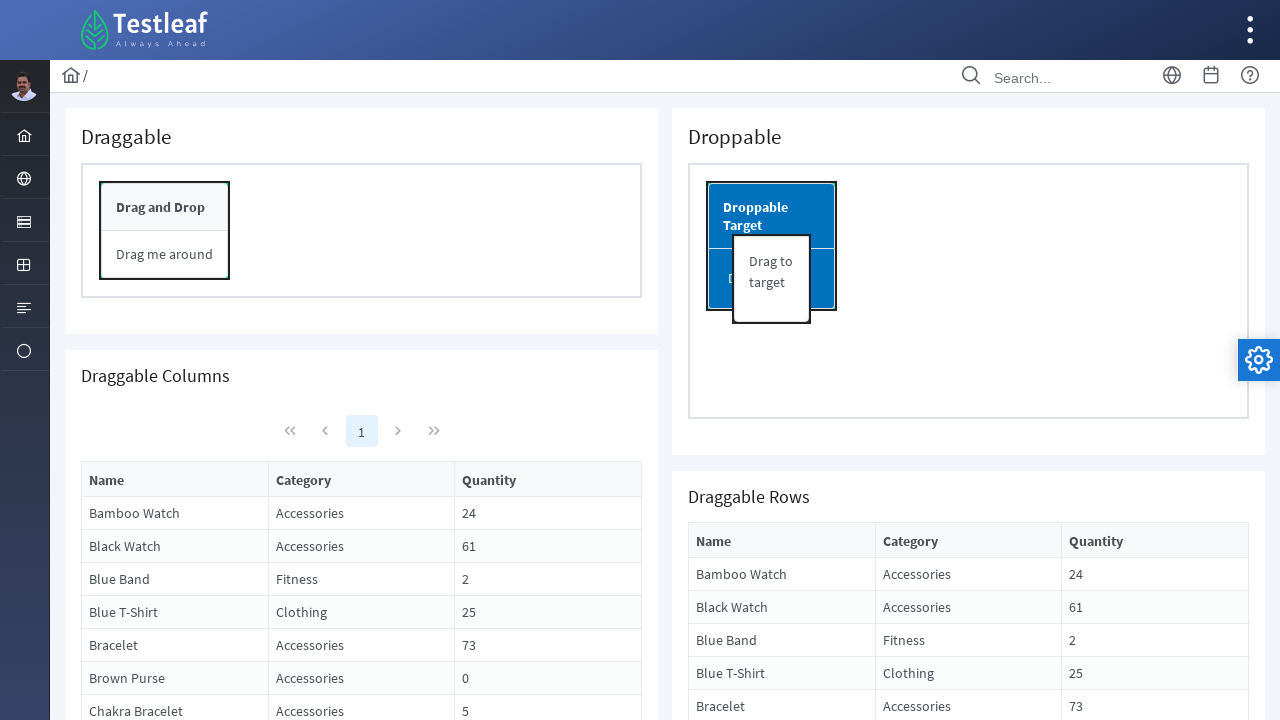

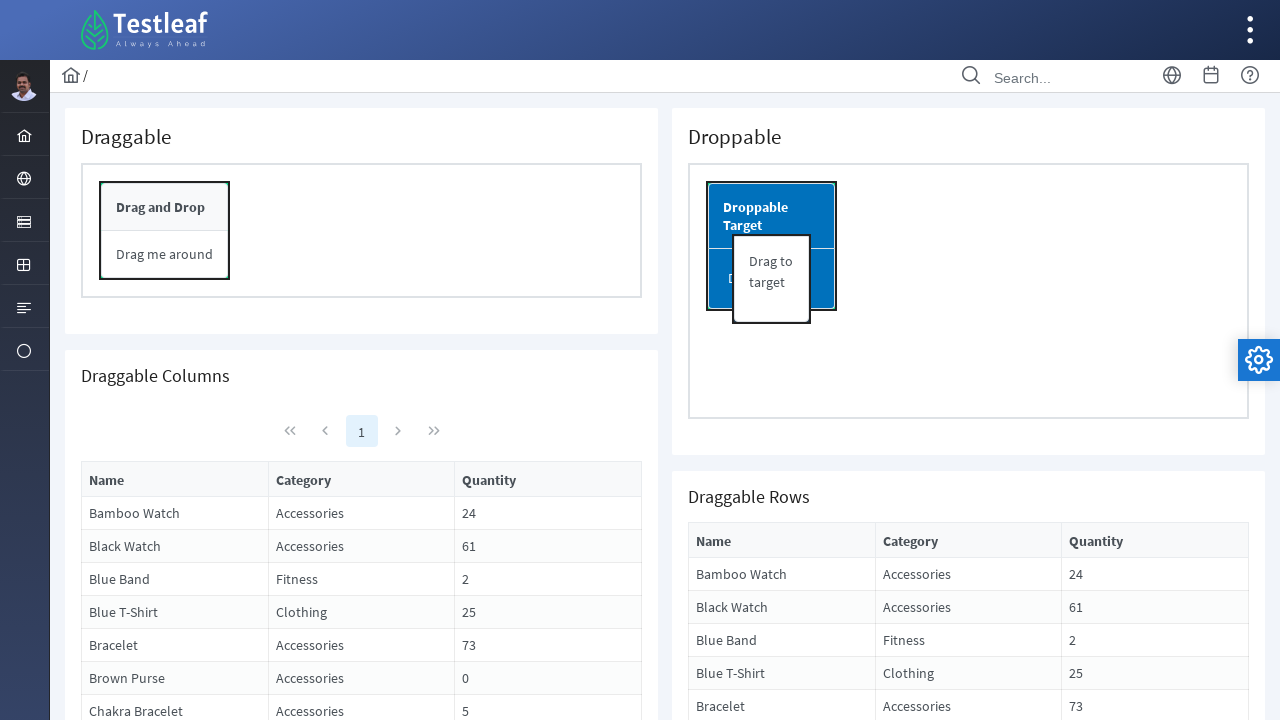